Tests that the TextBox page elements are accessible and enabled by navigating to Elements section and then to Text Box page

Starting URL: https://demoqa.com/

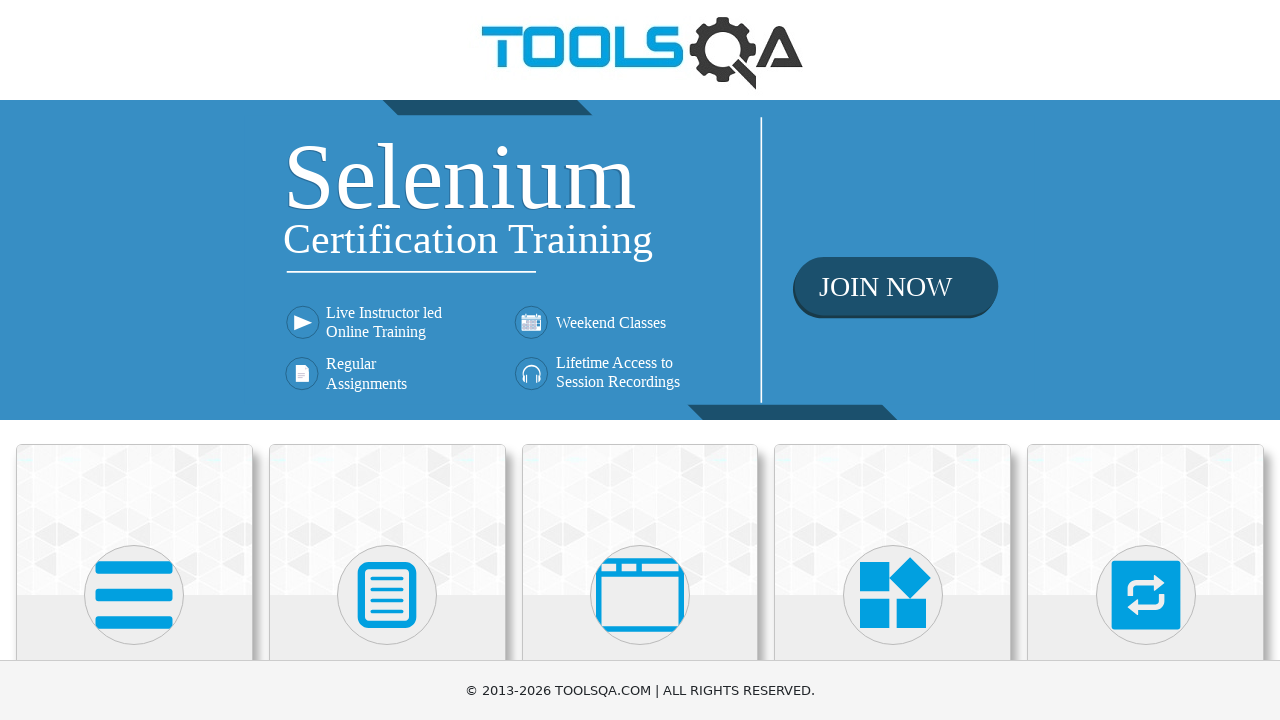

Clicked on Elements card at (134, 360) on xpath=//*[text()='Elements']
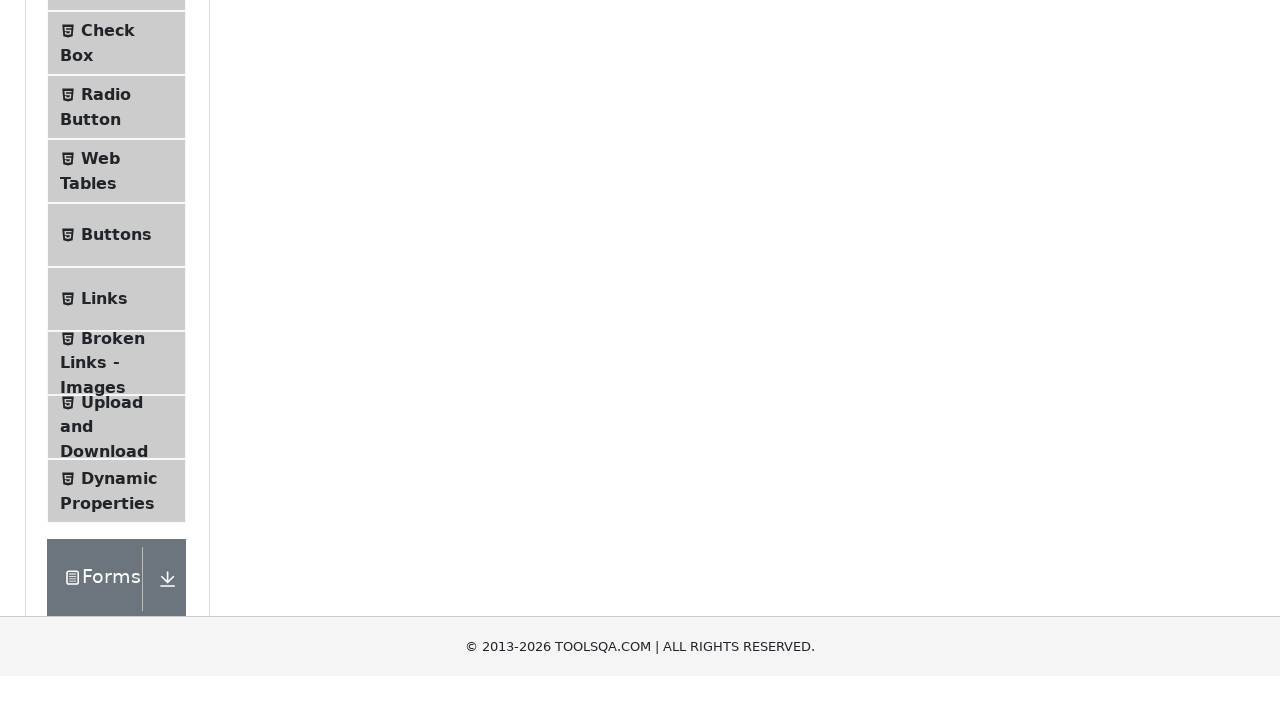

Elements page loaded successfully
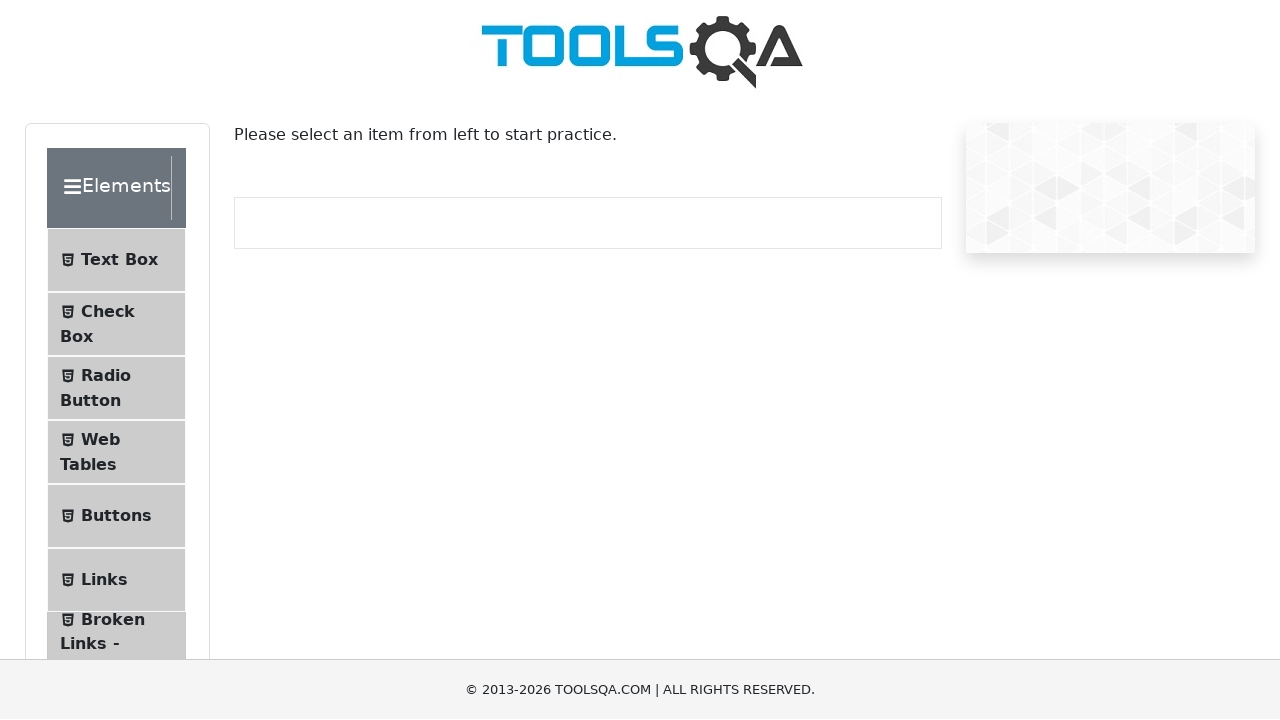

Clicked on Text Box menu item at (116, 261) on #item-0
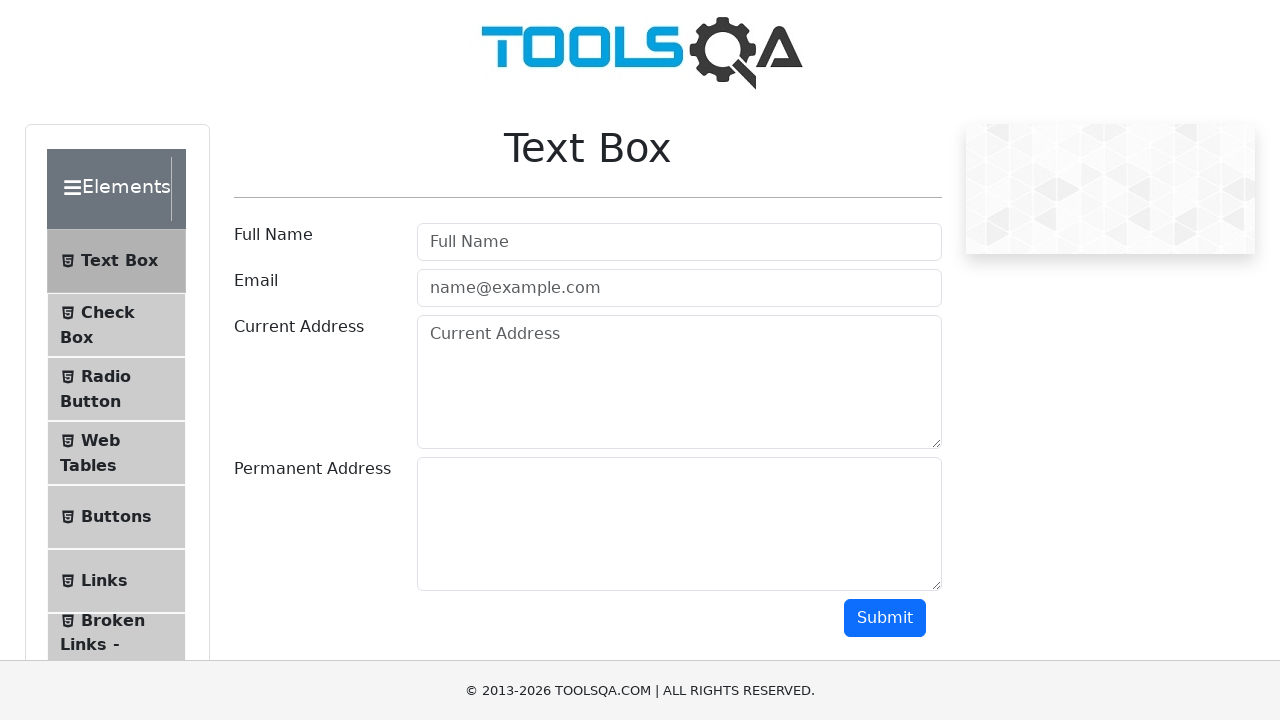

Text Box page loaded successfully
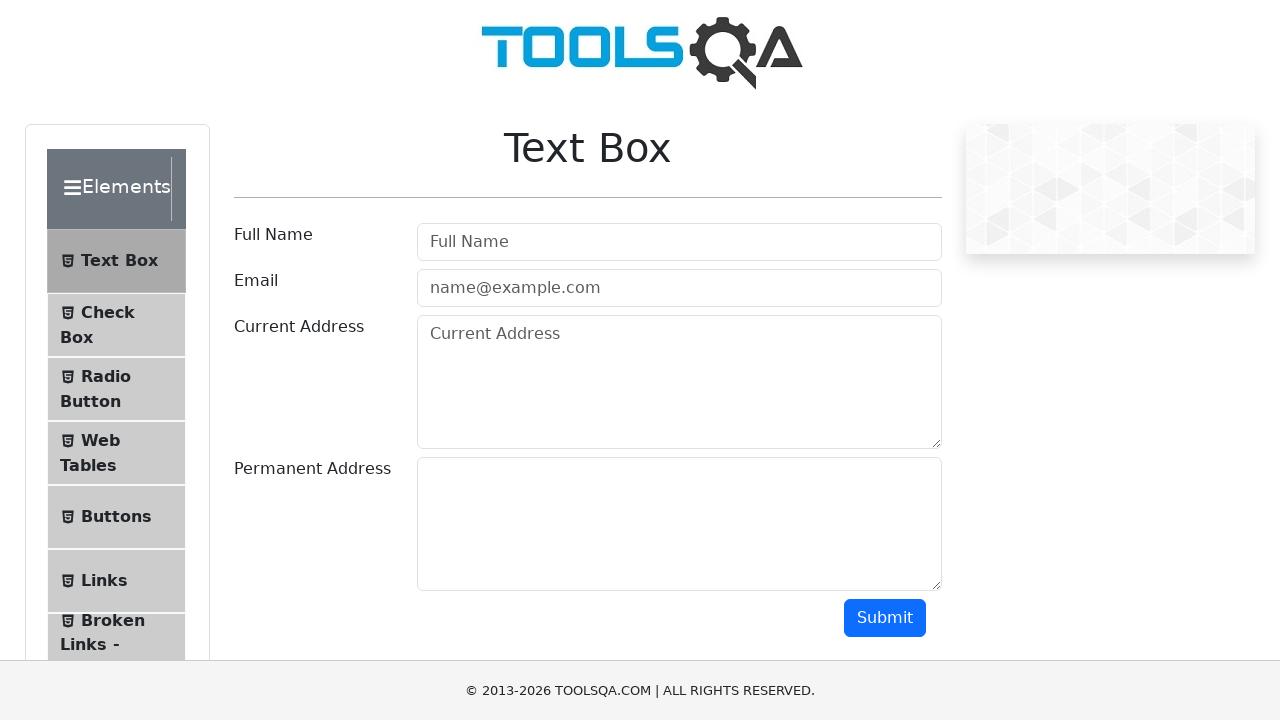

userName field is visible
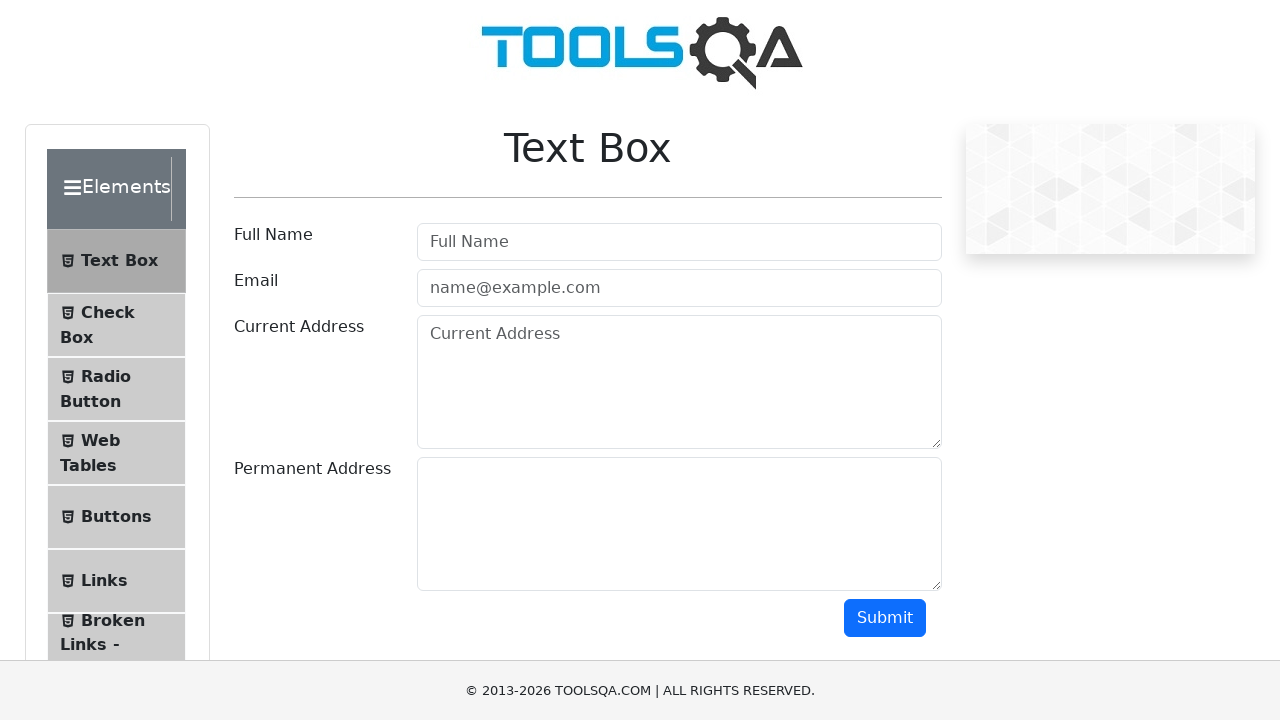

userEmail field is visible
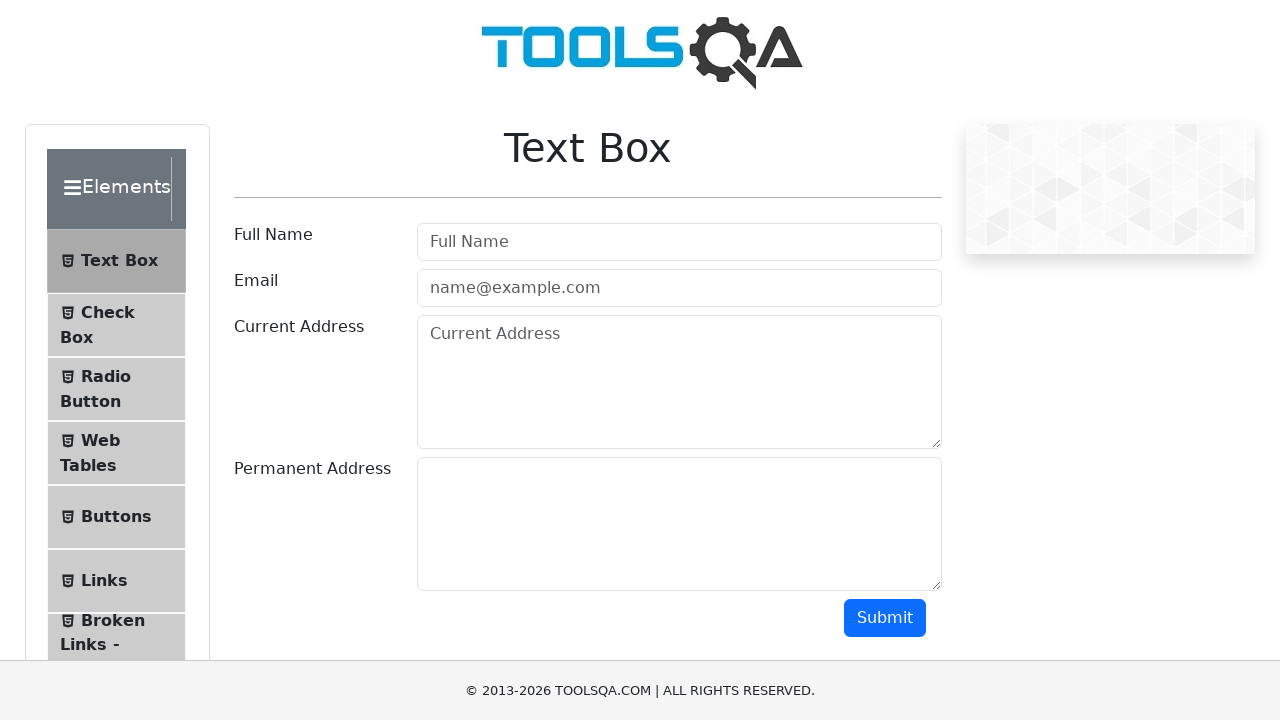

currentAddress field is visible
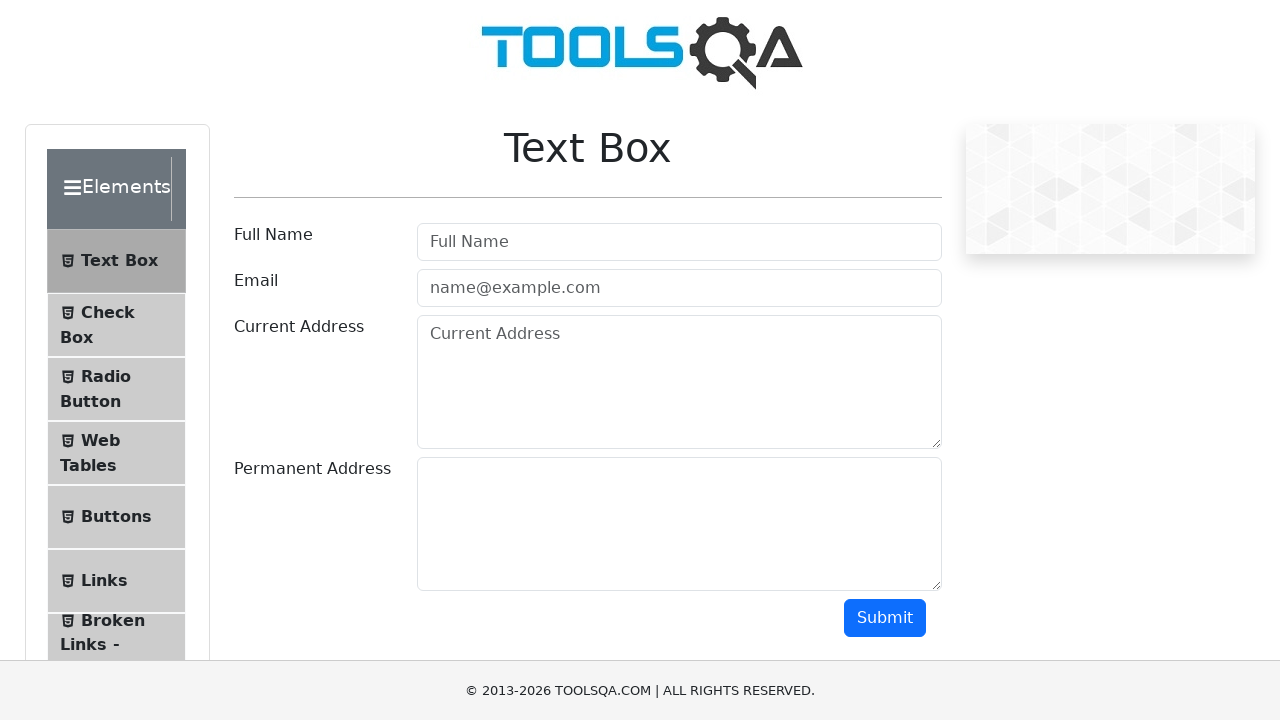

permanentAddress field is visible
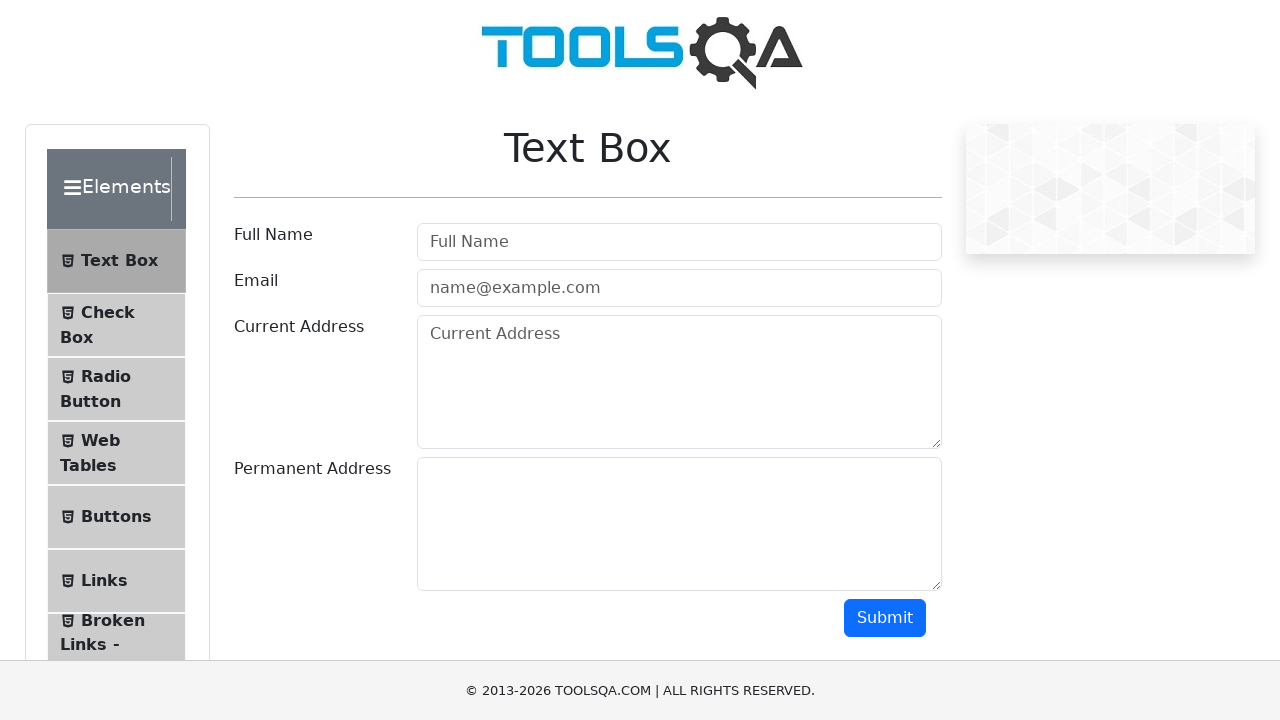

submit button is visible
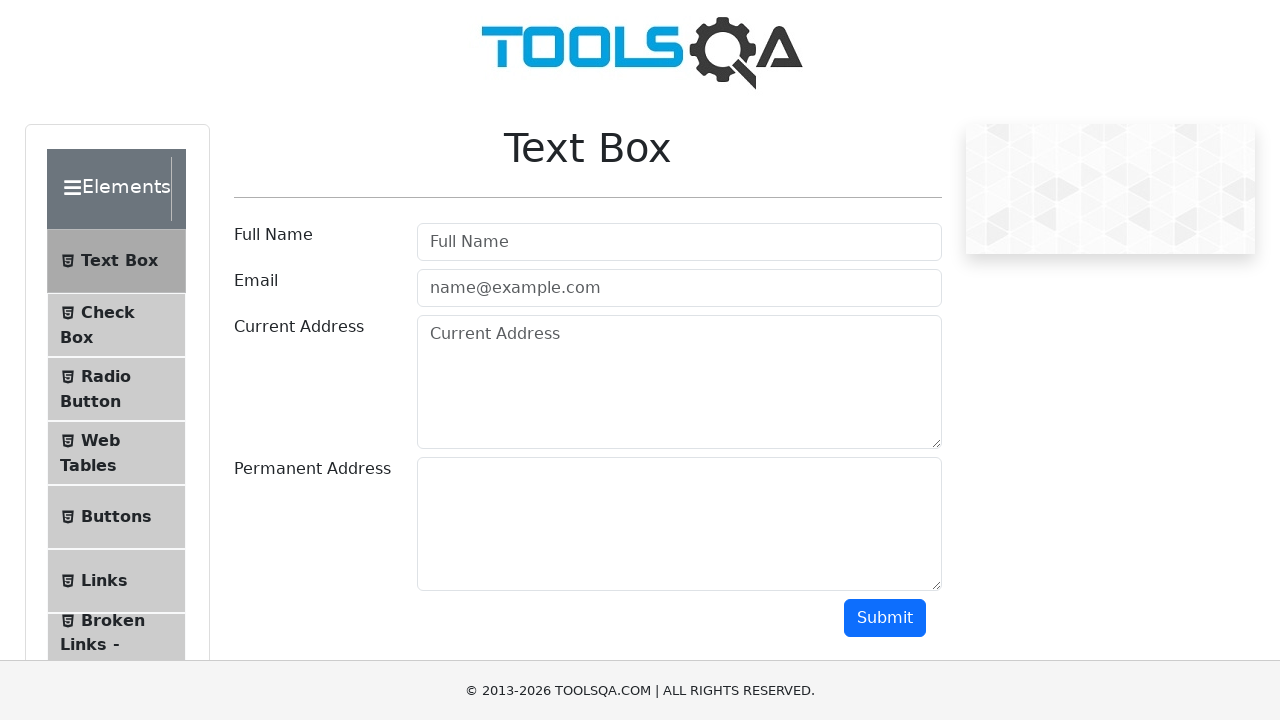

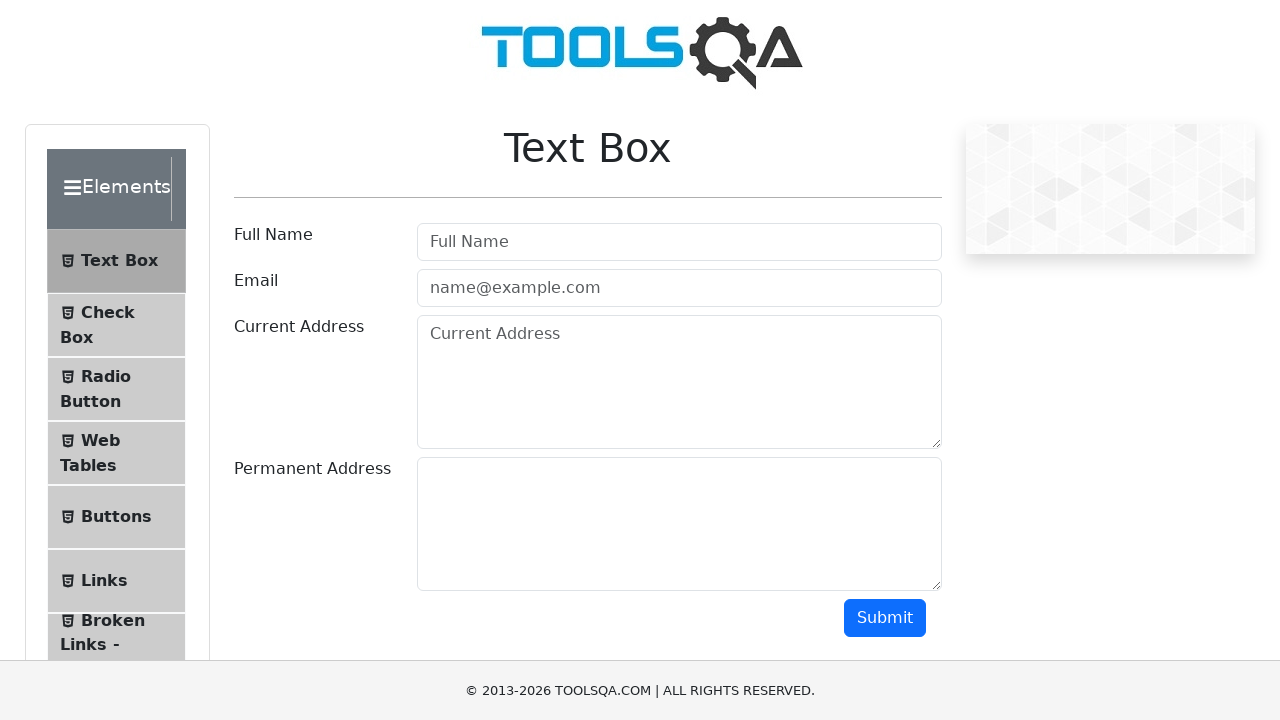